Tests dropdown selection functionality by selecting industry and country values from dropdown menus without using the Select class

Starting URL: https://www.orangehrm.com/orangehrm-30-day-trial/

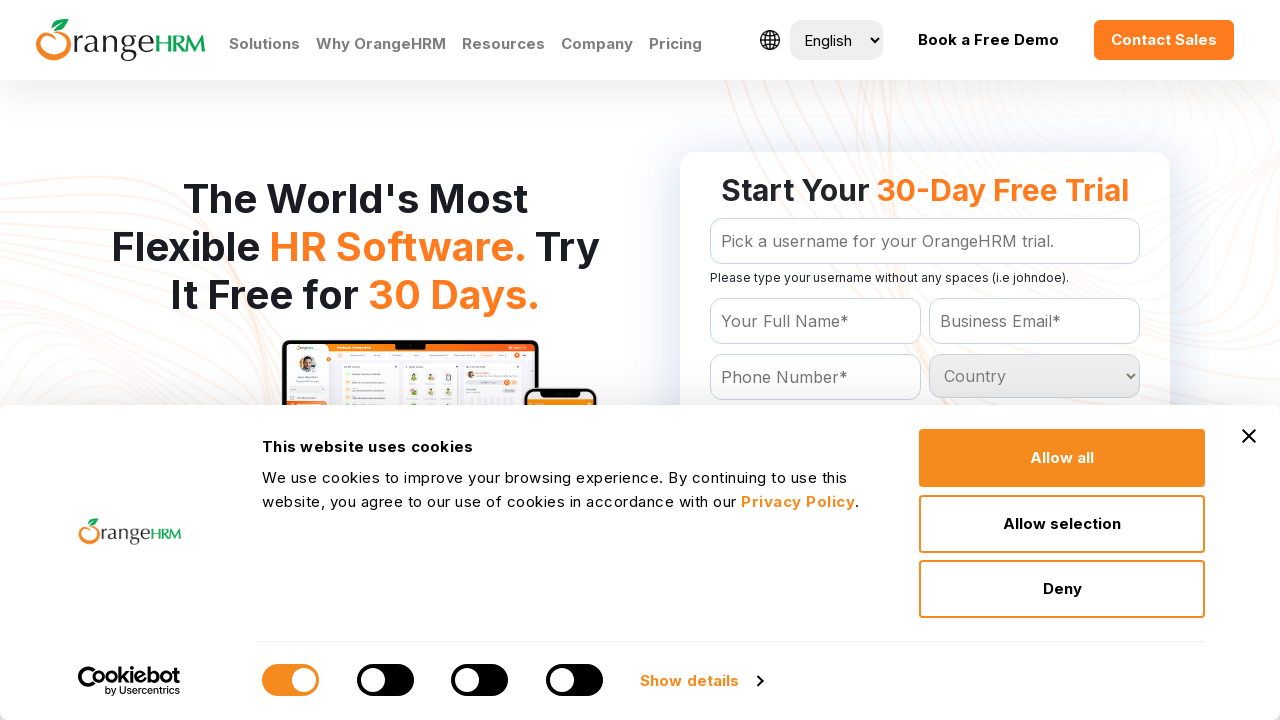

Located all industry dropdown options
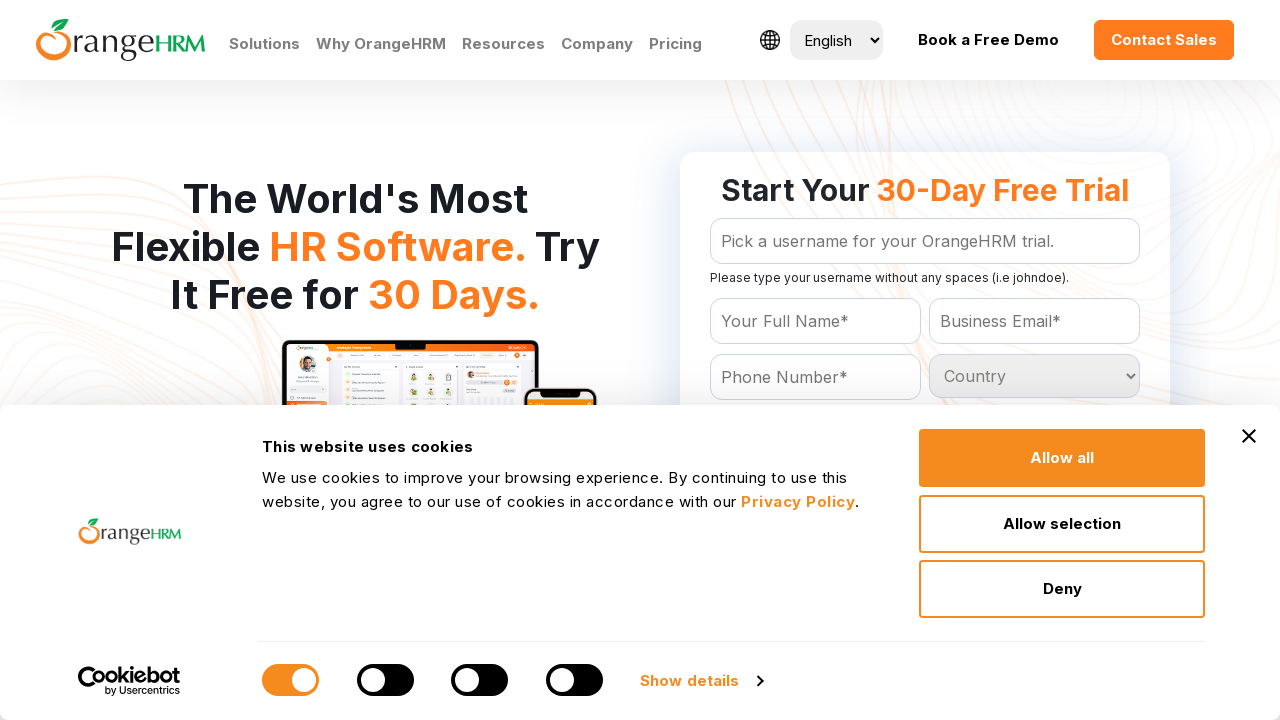

Located all country dropdown options
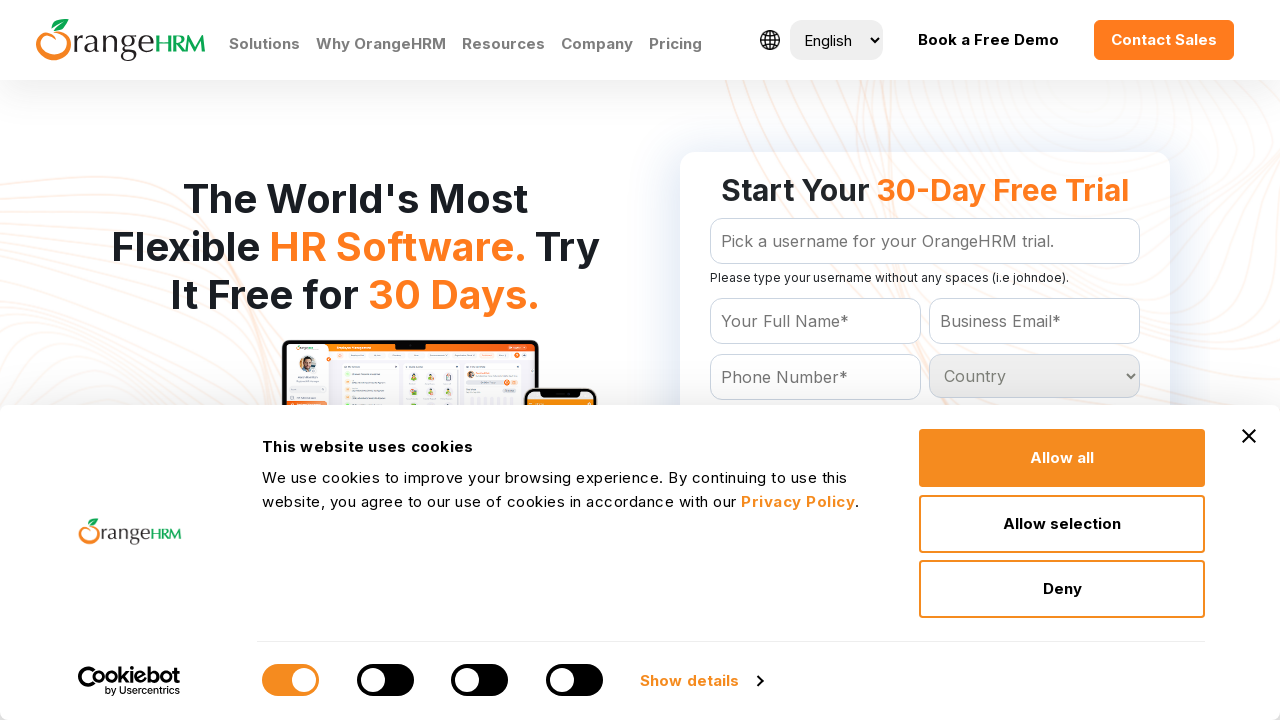

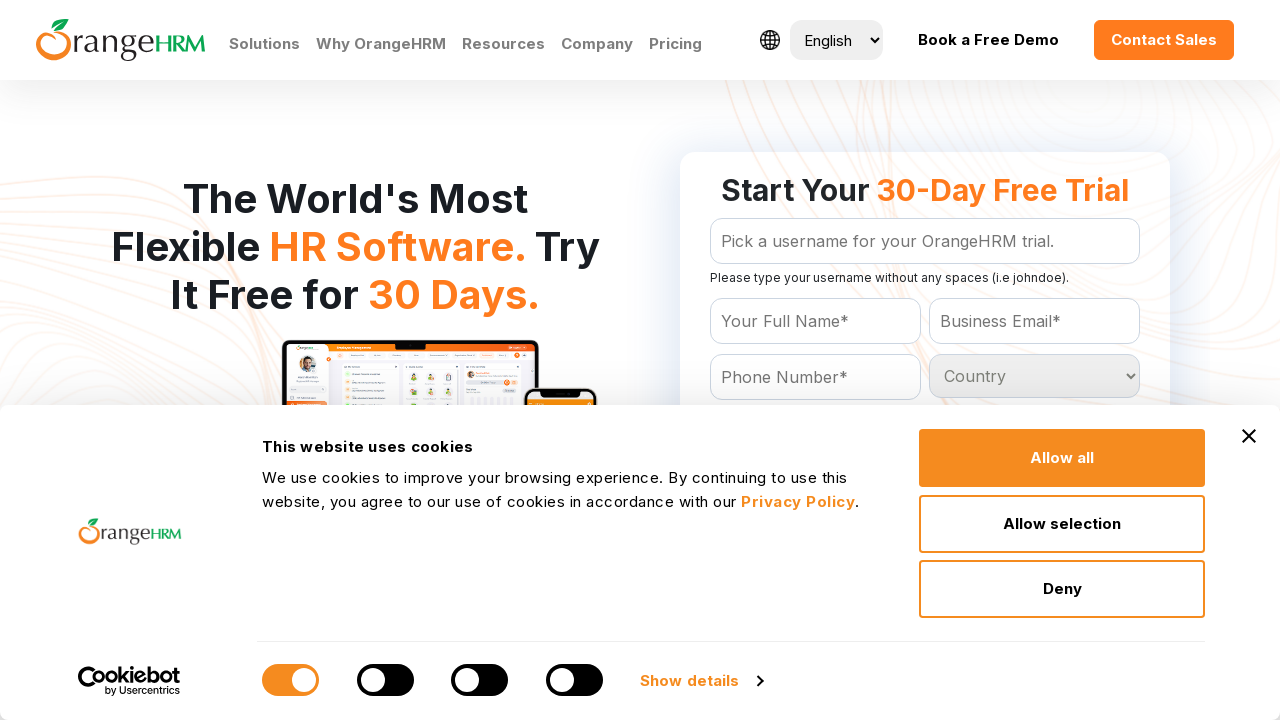